Tests checkbox selection, radio button clicks, element visibility toggling, and alert popup handling on a practice page

Starting URL: https://rahulshettyacademy.com/AutomationPractice

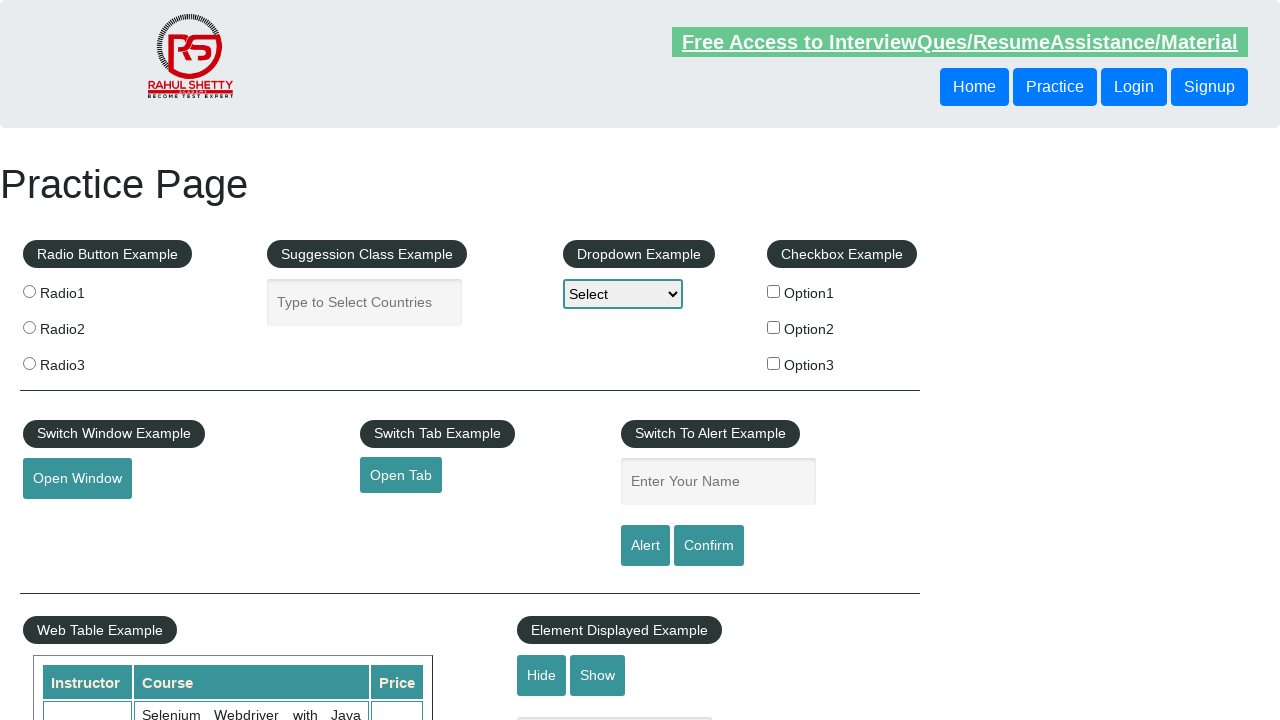

Clicked the third radio button at (29, 363) on .radioButton >> nth=2
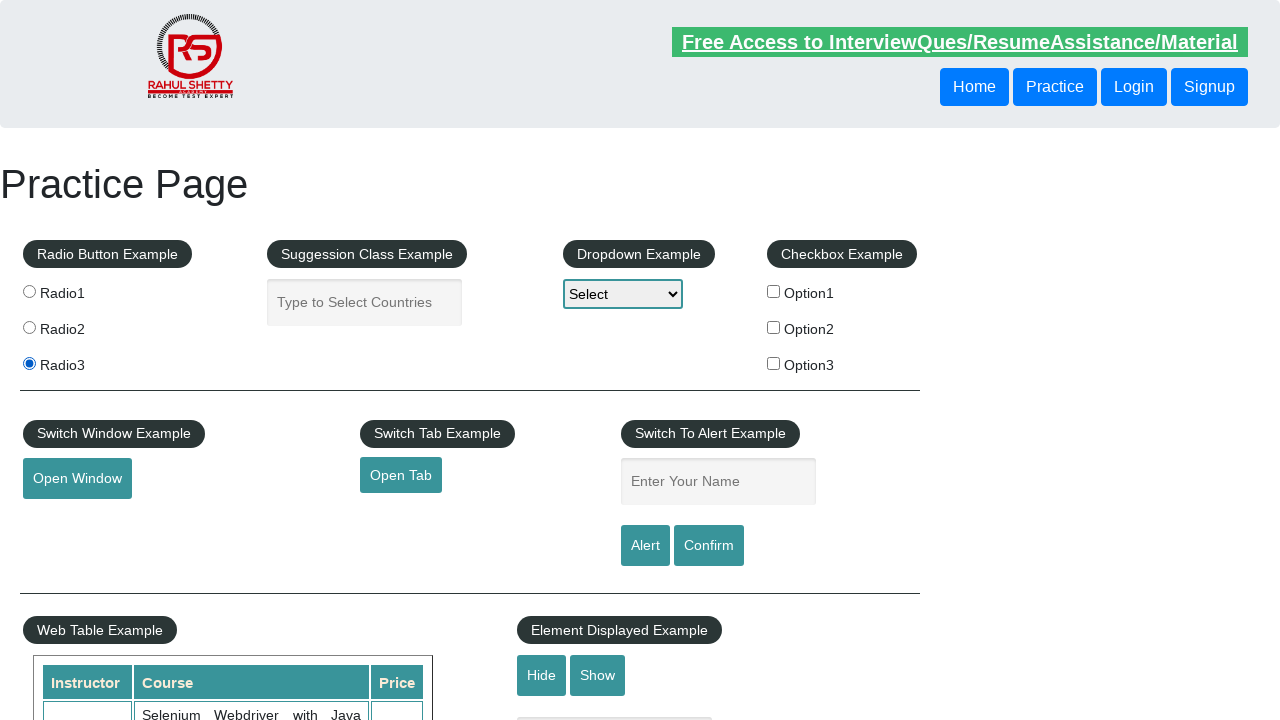

Verified the third radio button is checked
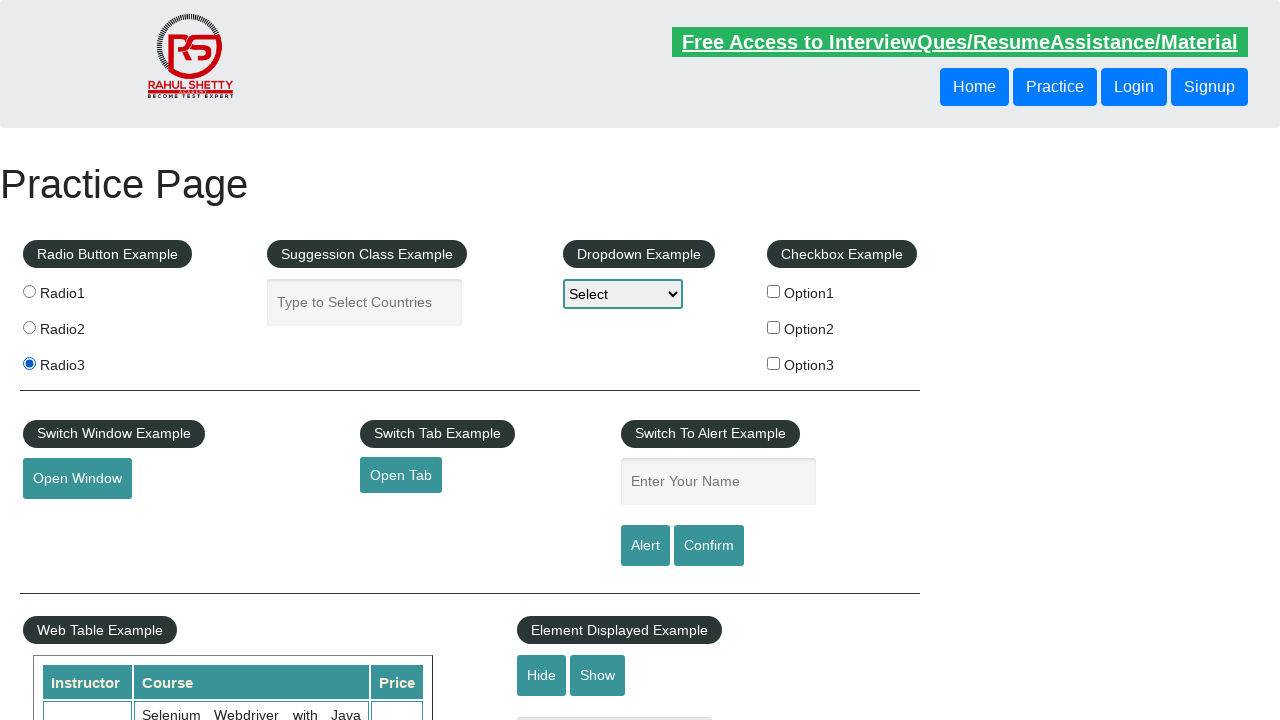

Verified text box is visible
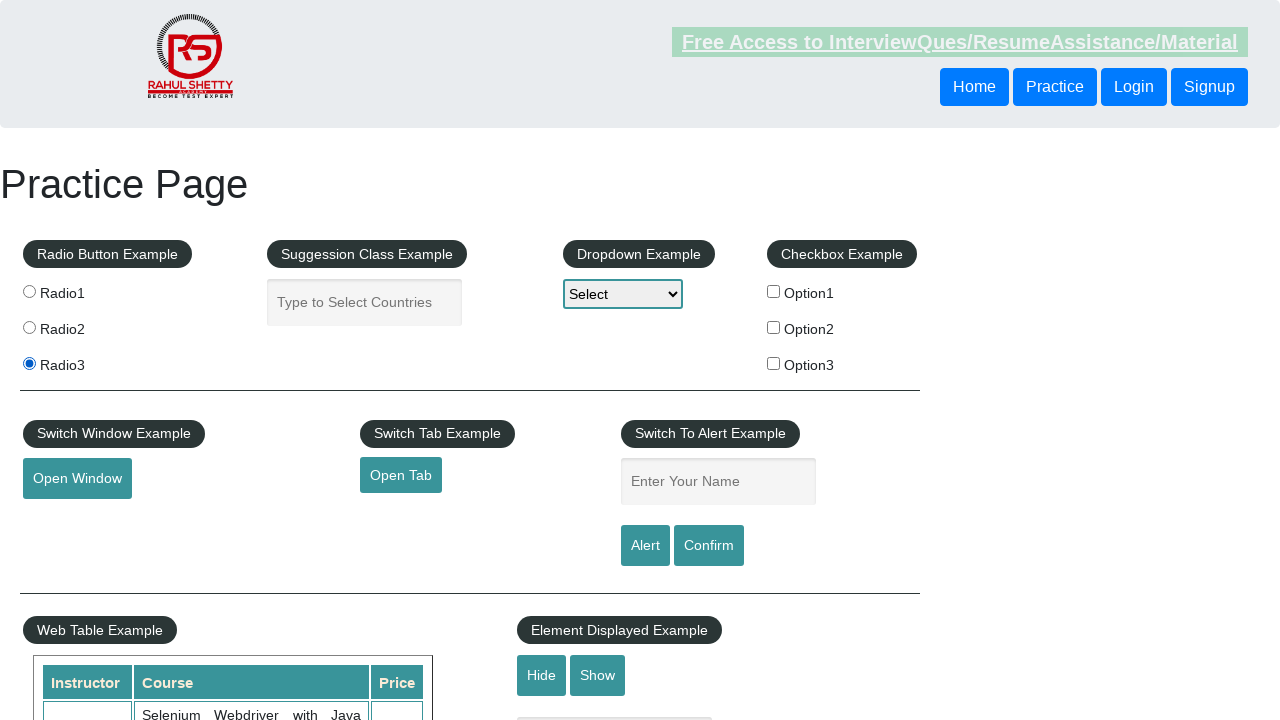

Clicked the hide button to hide the text box at (542, 675) on #hide-textbox
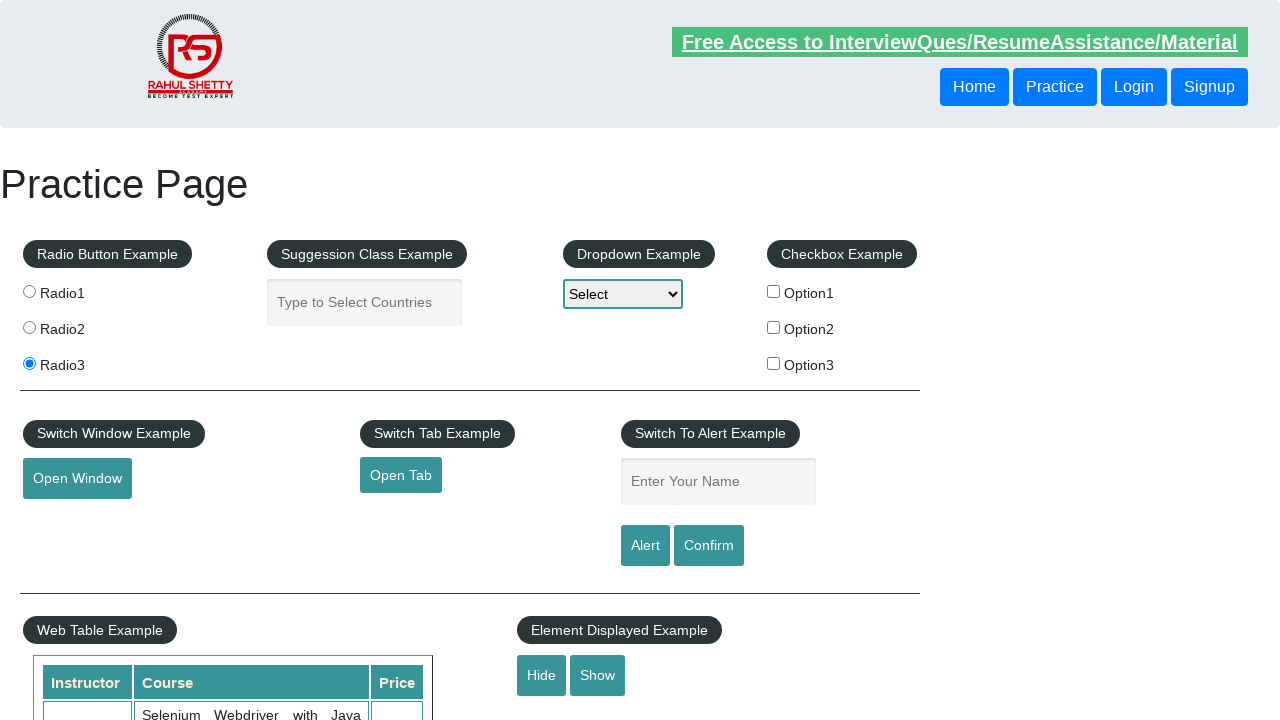

Verified text box is now hidden
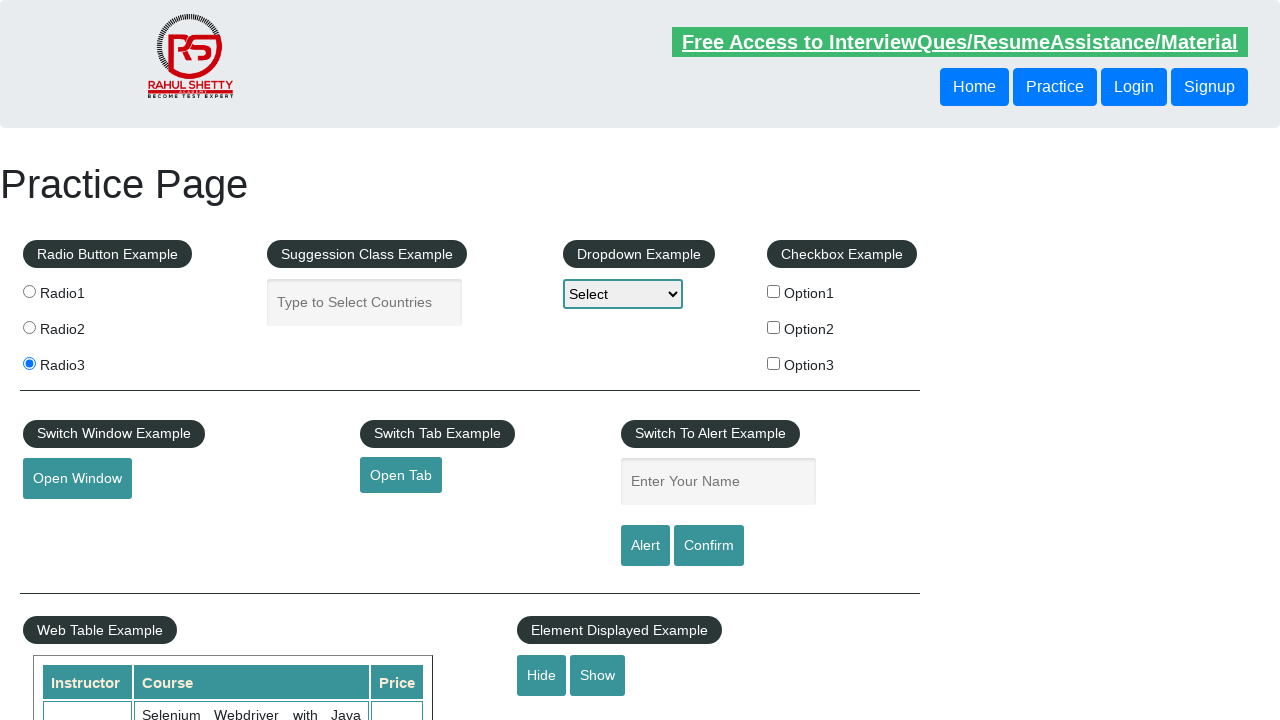

Filled name field with 'Fred' on #name
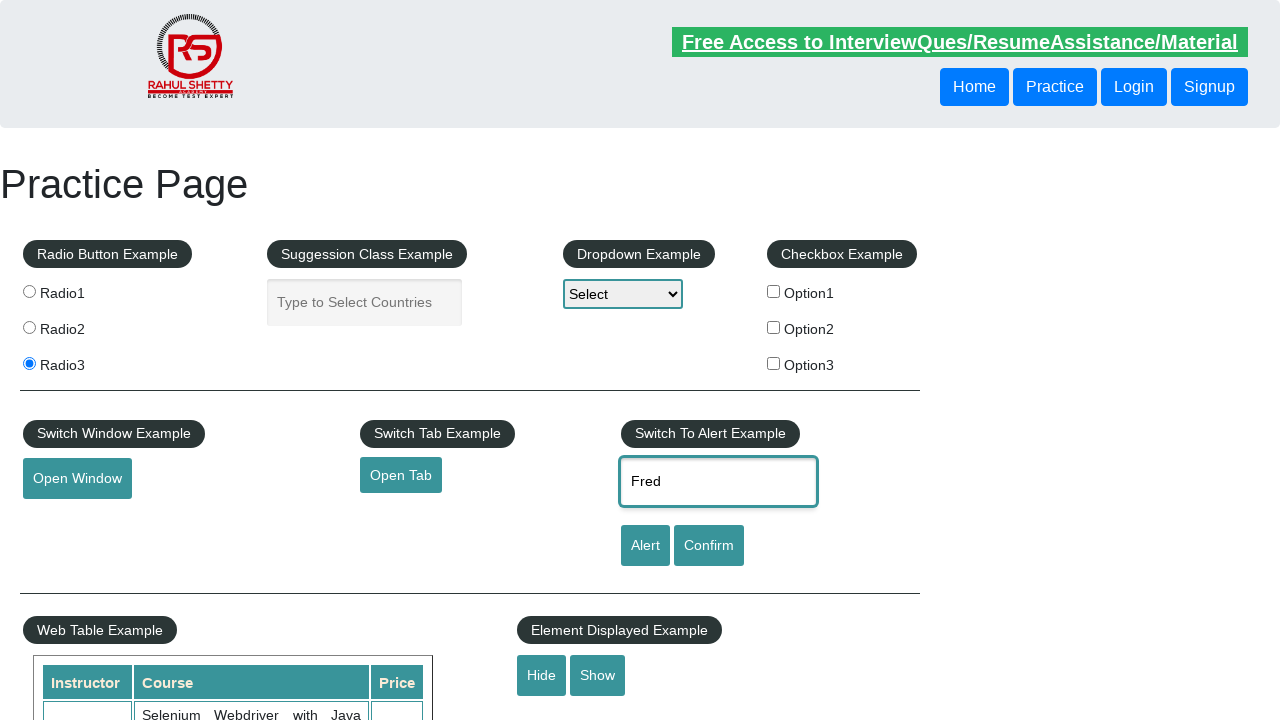

Clicked the alert button at (645, 546) on #alertbtn
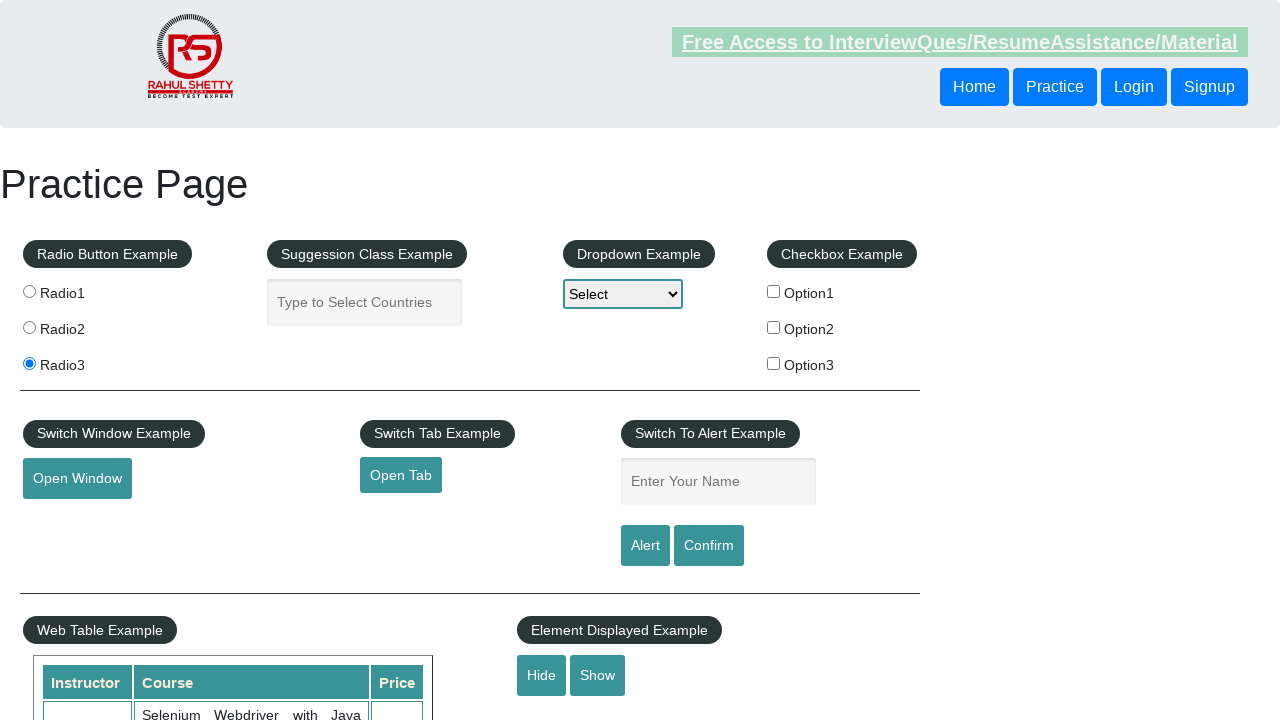

Accepted the alert popup dialog
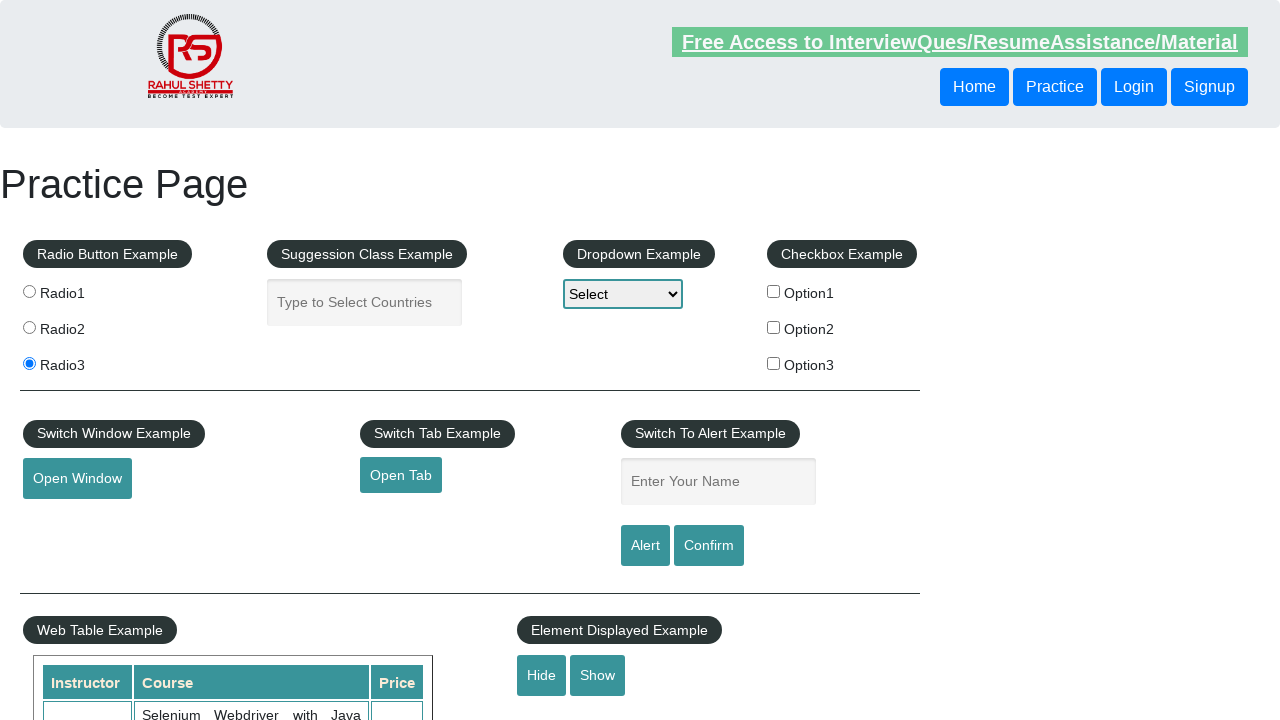

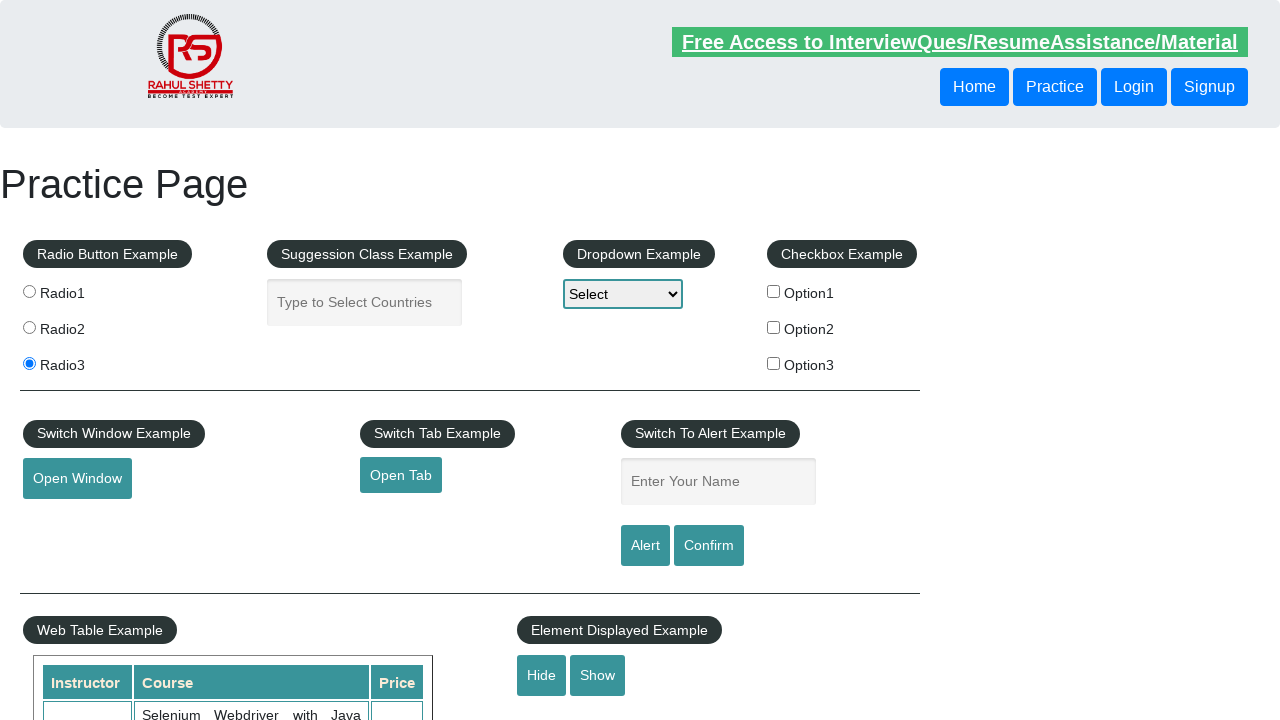